Navigates to Banco Falabella homepage and performs a mouse hover action on the "Cuentas" menu item

Starting URL: https://www.bancofalabella.cl/

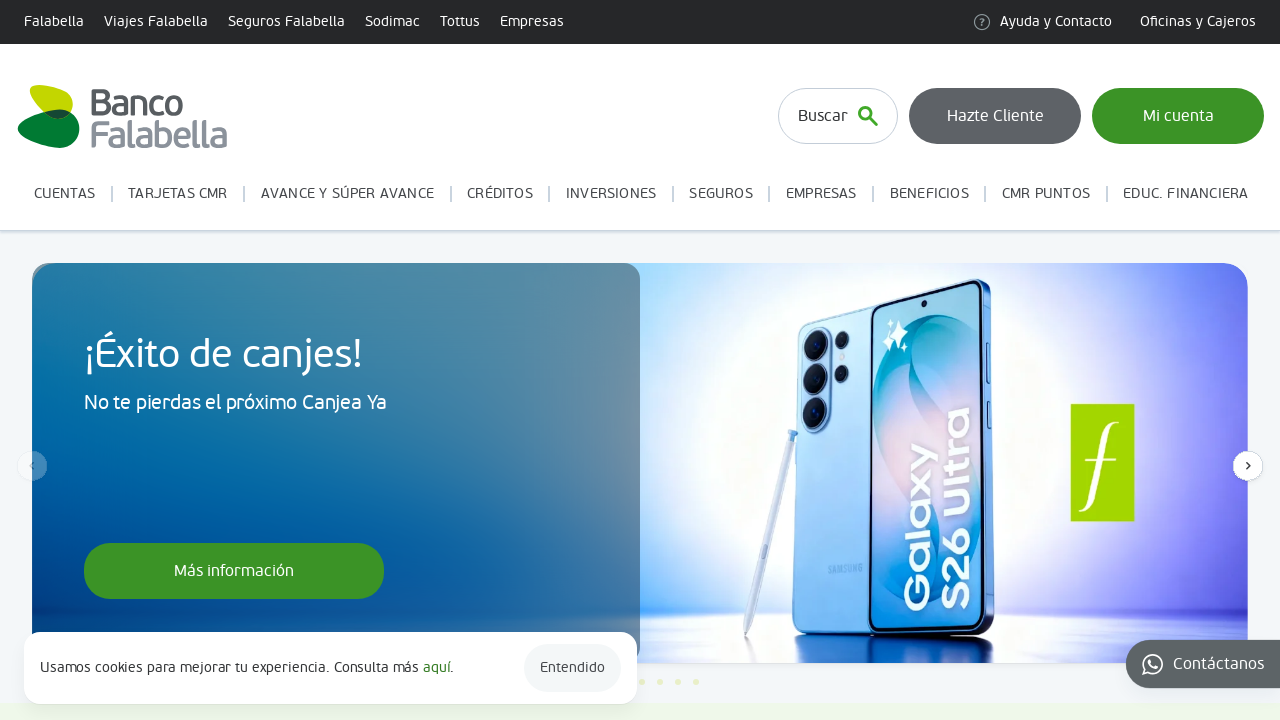

Navigated to Banco Falabella homepage
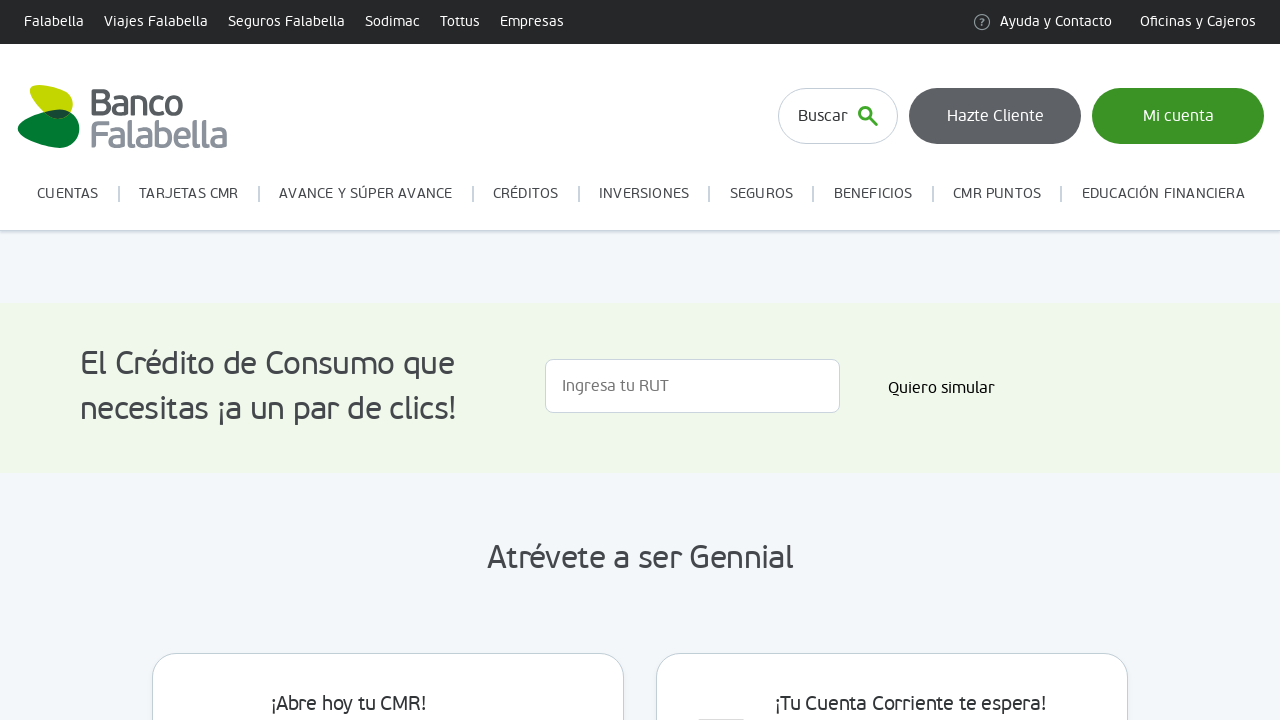

Hovered over 'Cuentas' menu item to reveal submenu about credit lines at (68, 194) on internal:text="Cuentas"i >> nth=0
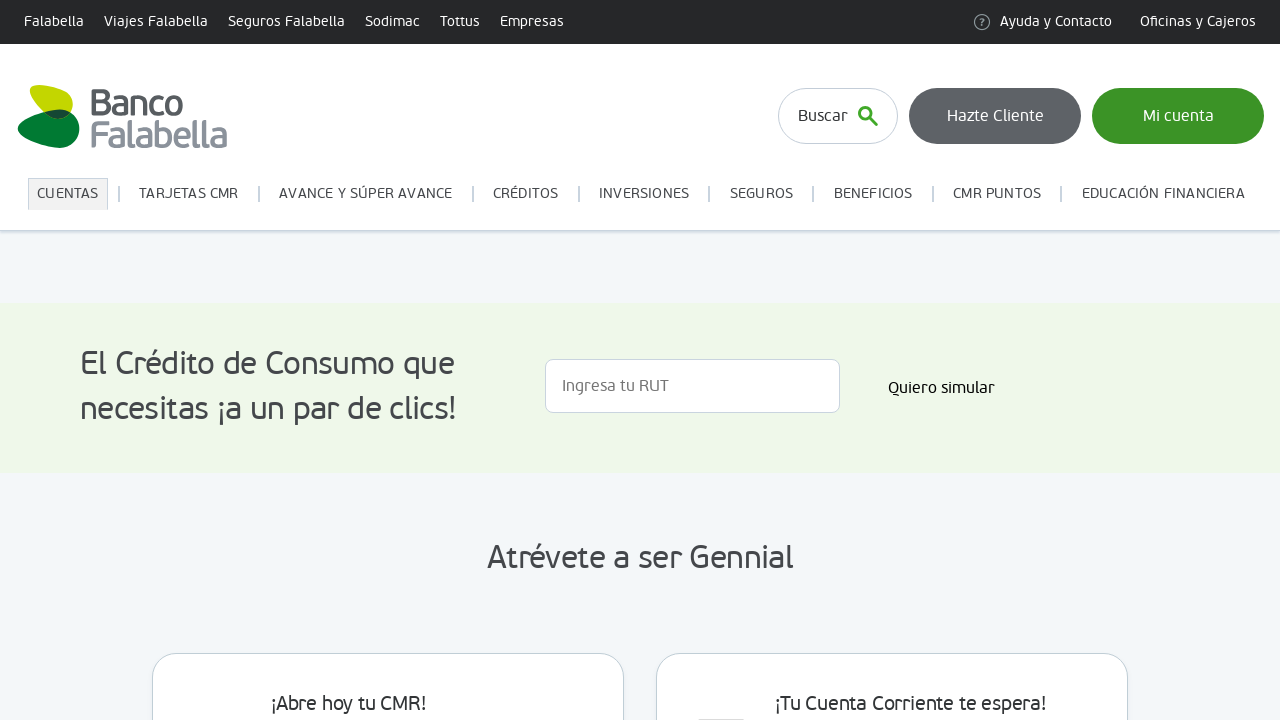

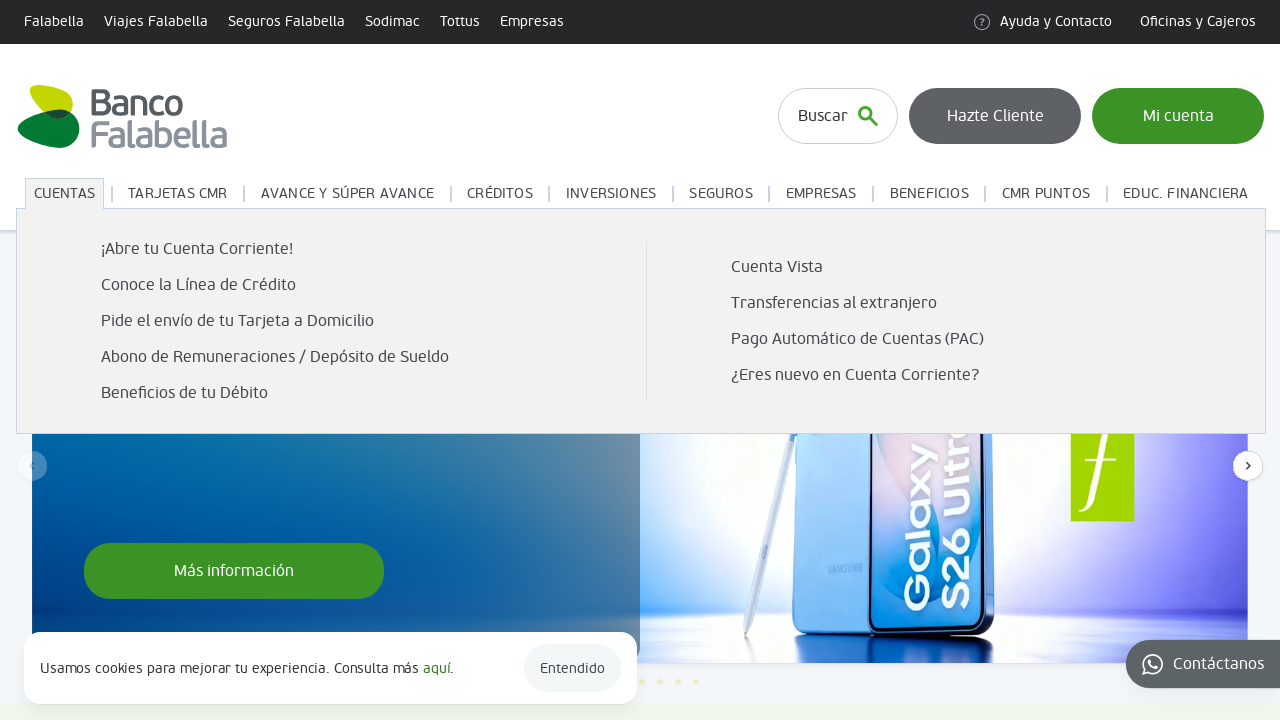